Tests clearing a textarea by entering text and then clearing it

Starting URL: https://bonigarcia.dev/selenium-webdriver-java/web-form.html

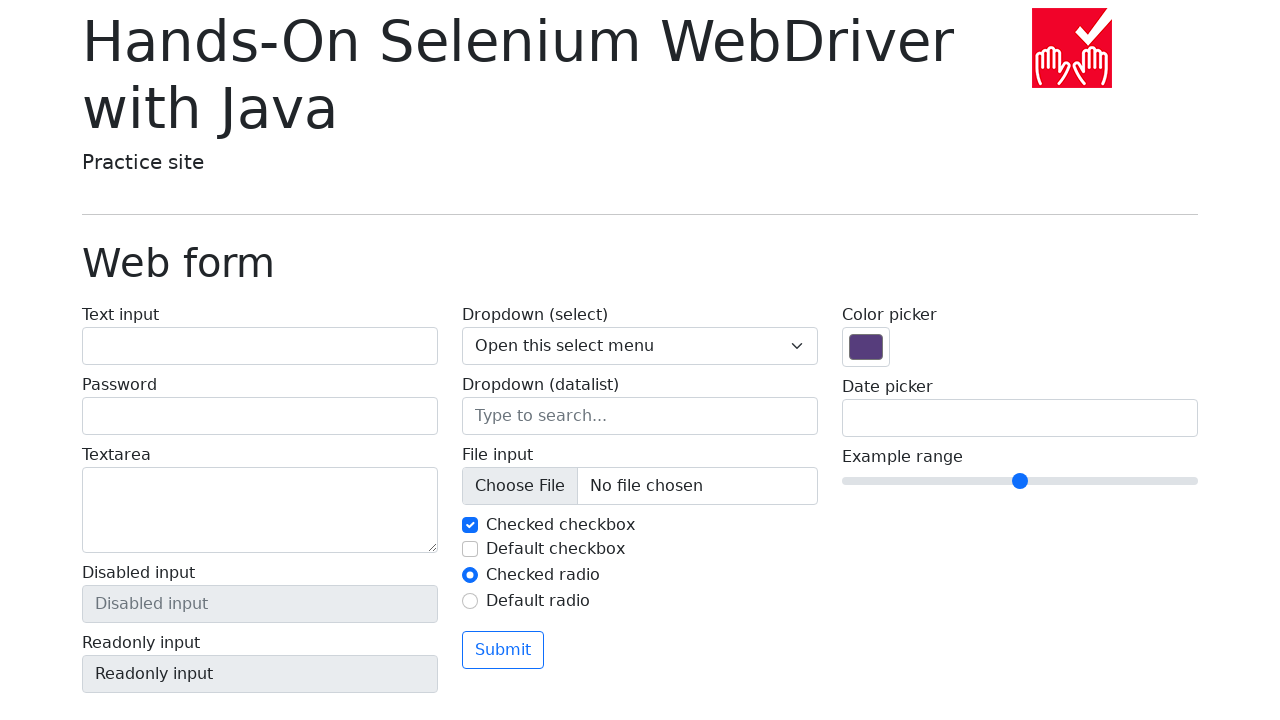

Clicked on textarea element at (260, 510) on textarea[name='my-textarea']
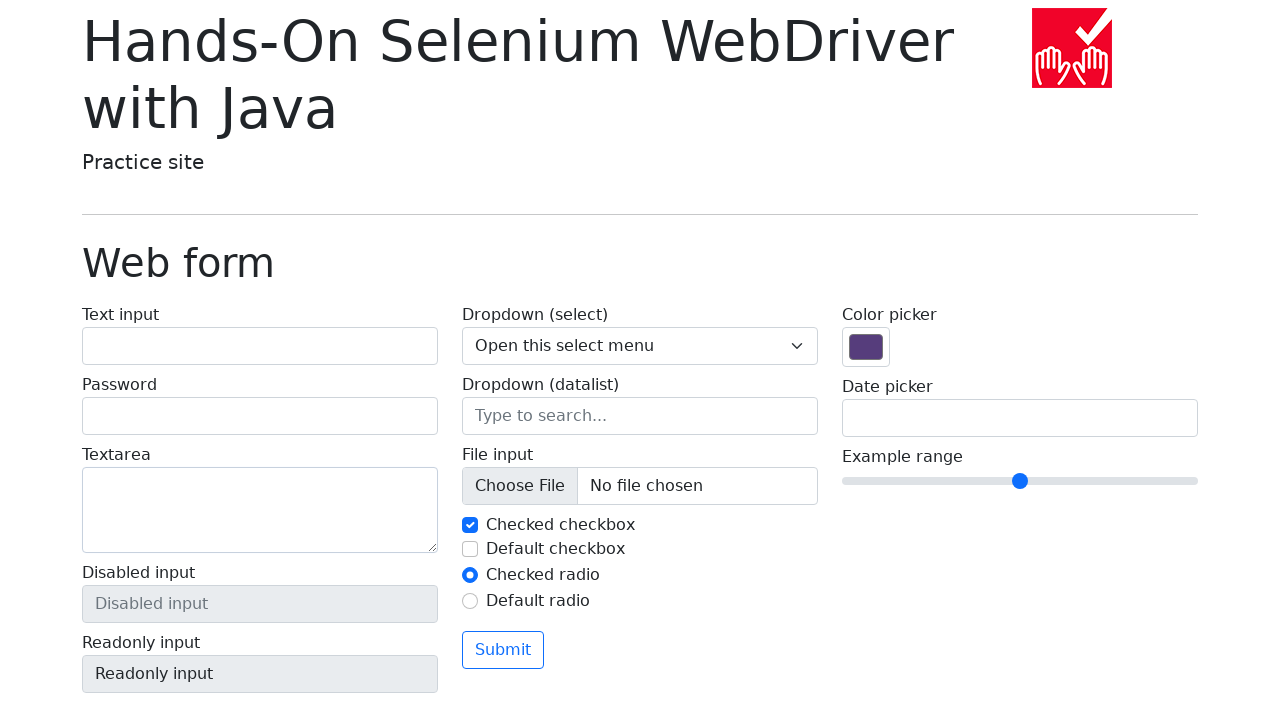

Filled textarea with sample text on textarea[name='my-textarea']
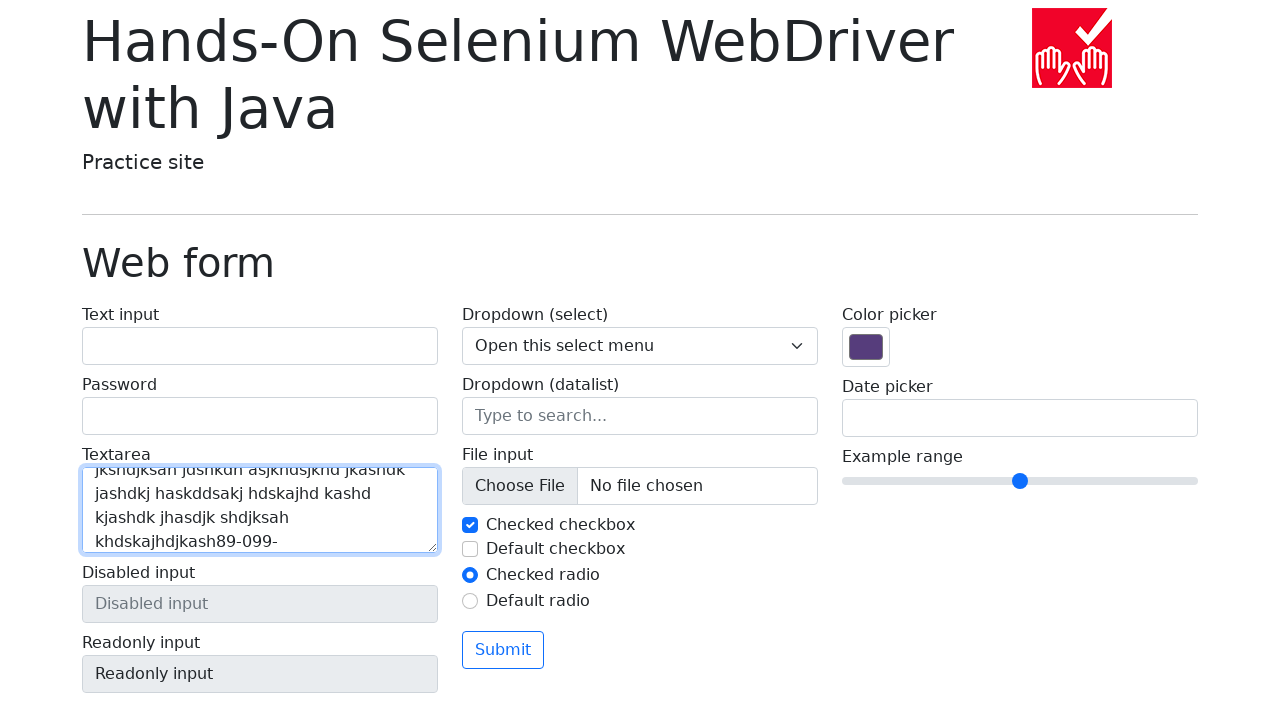

Cleared textarea by filling with empty string on textarea[name='my-textarea']
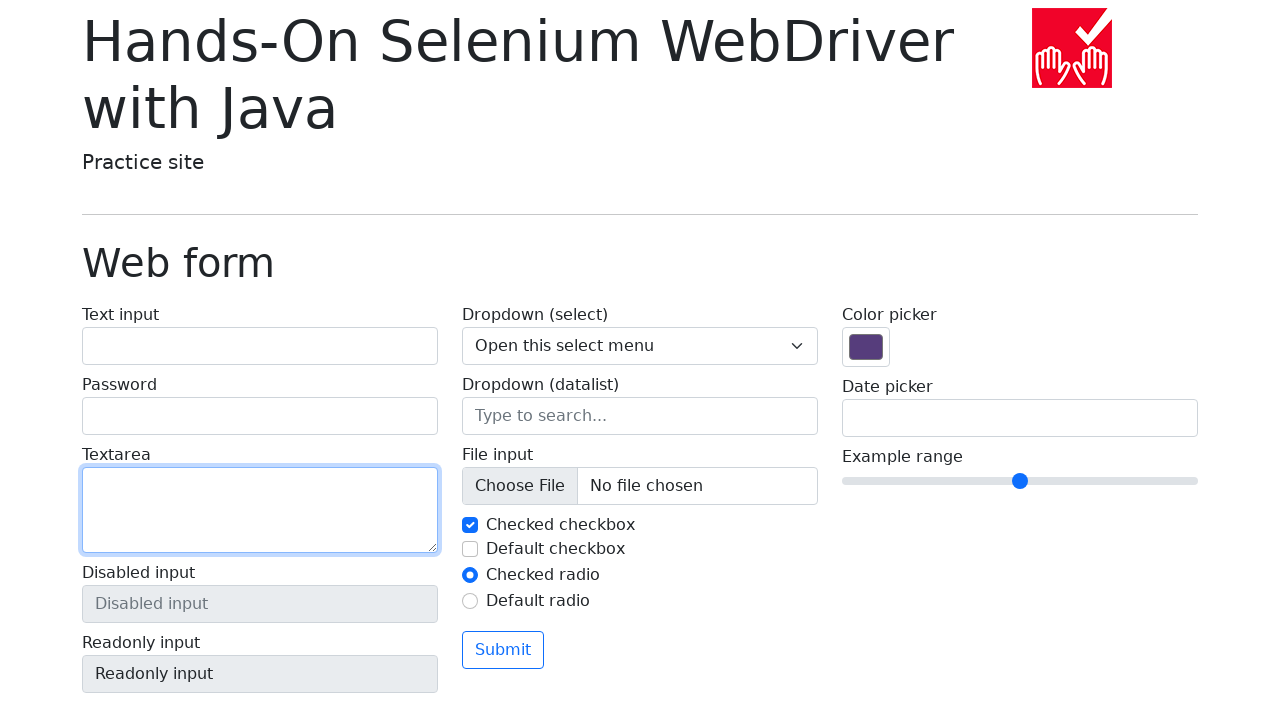

Verified textarea is empty
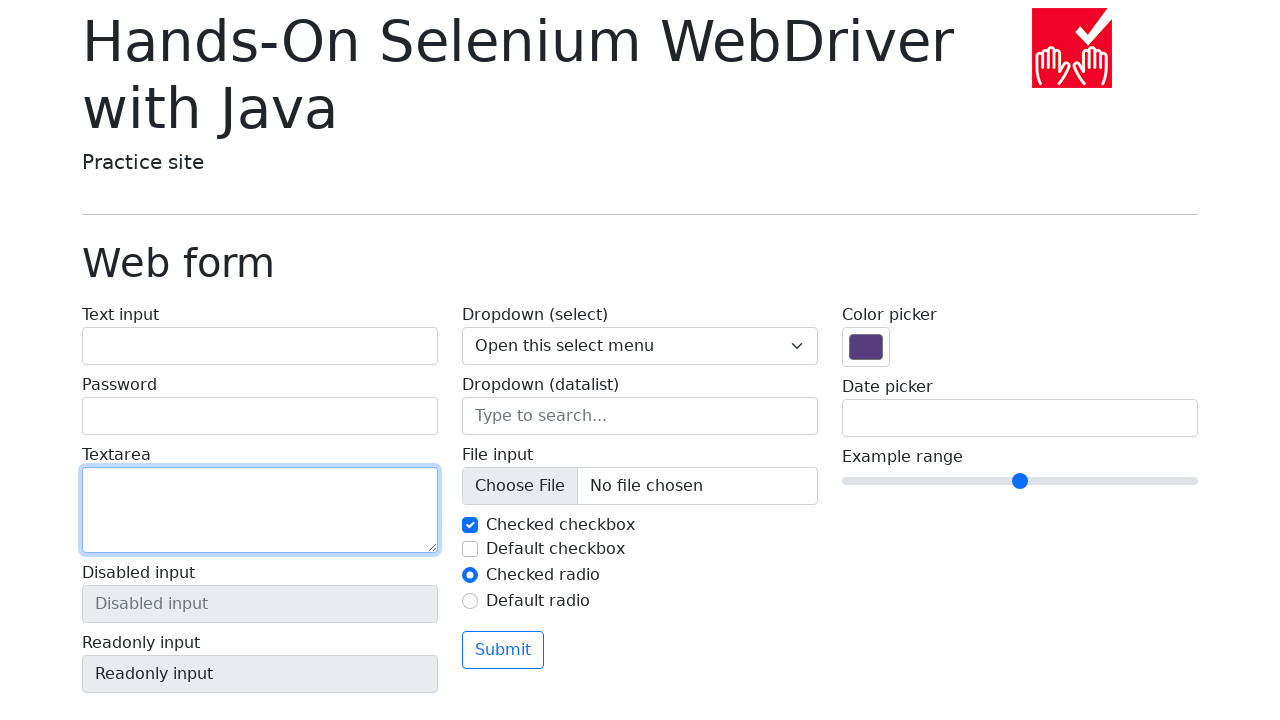

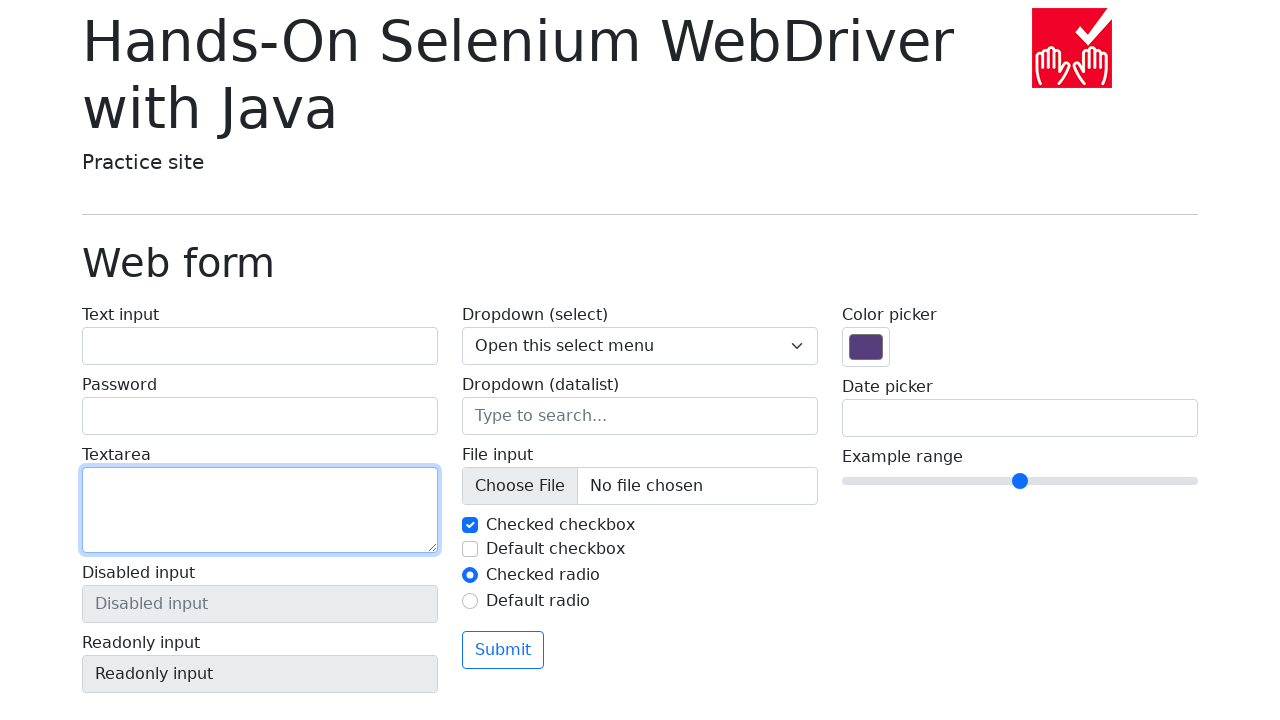